Tests a collapseable section by clicking on it to expand, then clicking an "about" link and verifying navigation to the about page

Starting URL: https://eviltester.github.io/synchole/collapseable.html

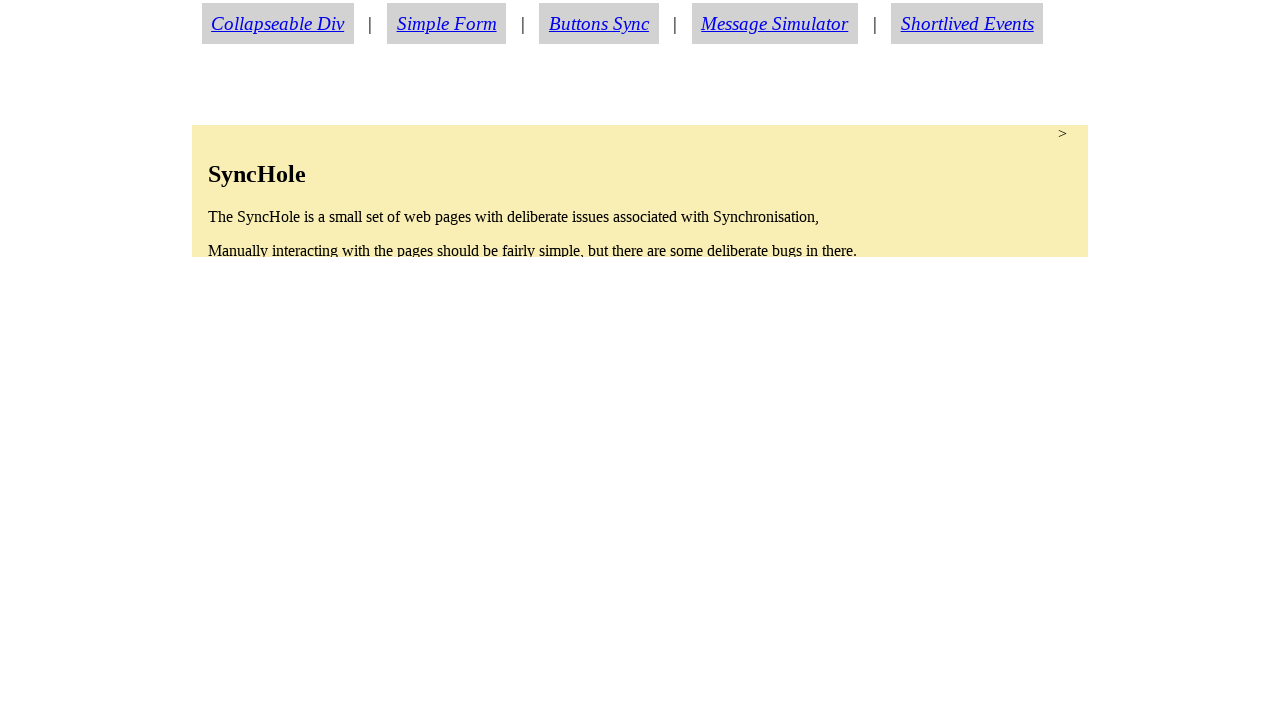

Clicked on collapseable section to expand it at (640, 191) on section.condense
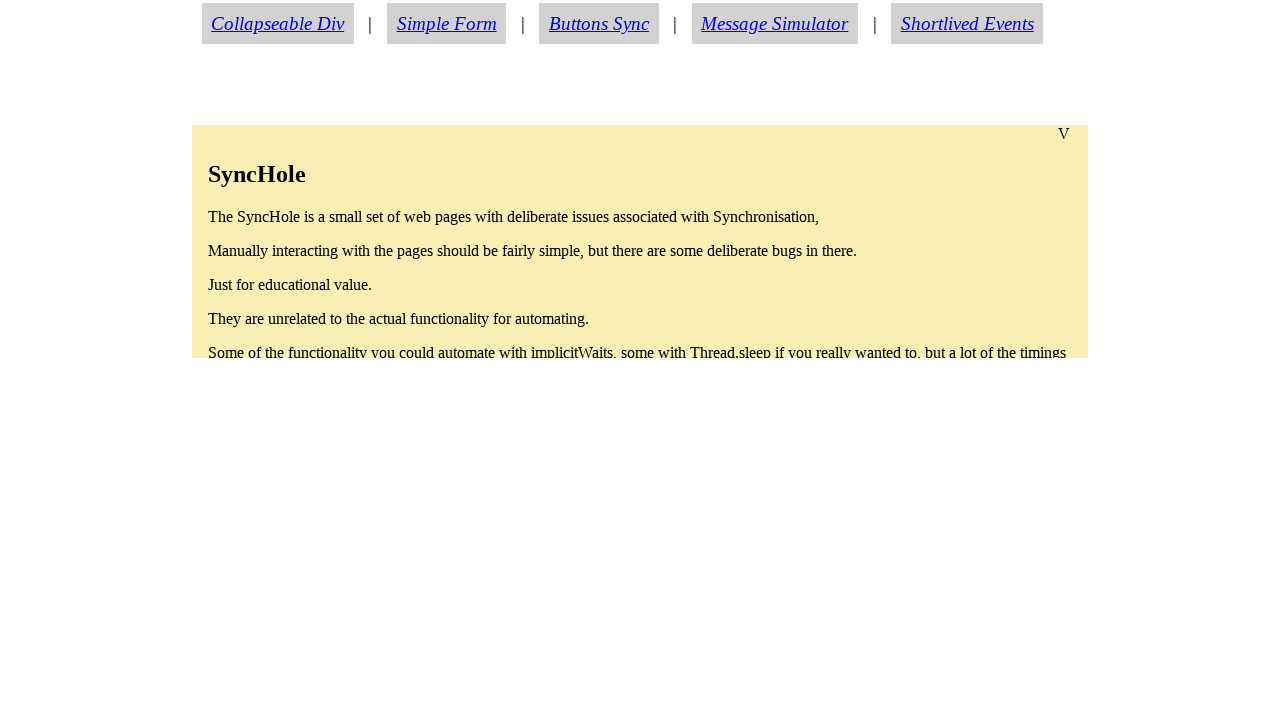

About link became visible after expanding section
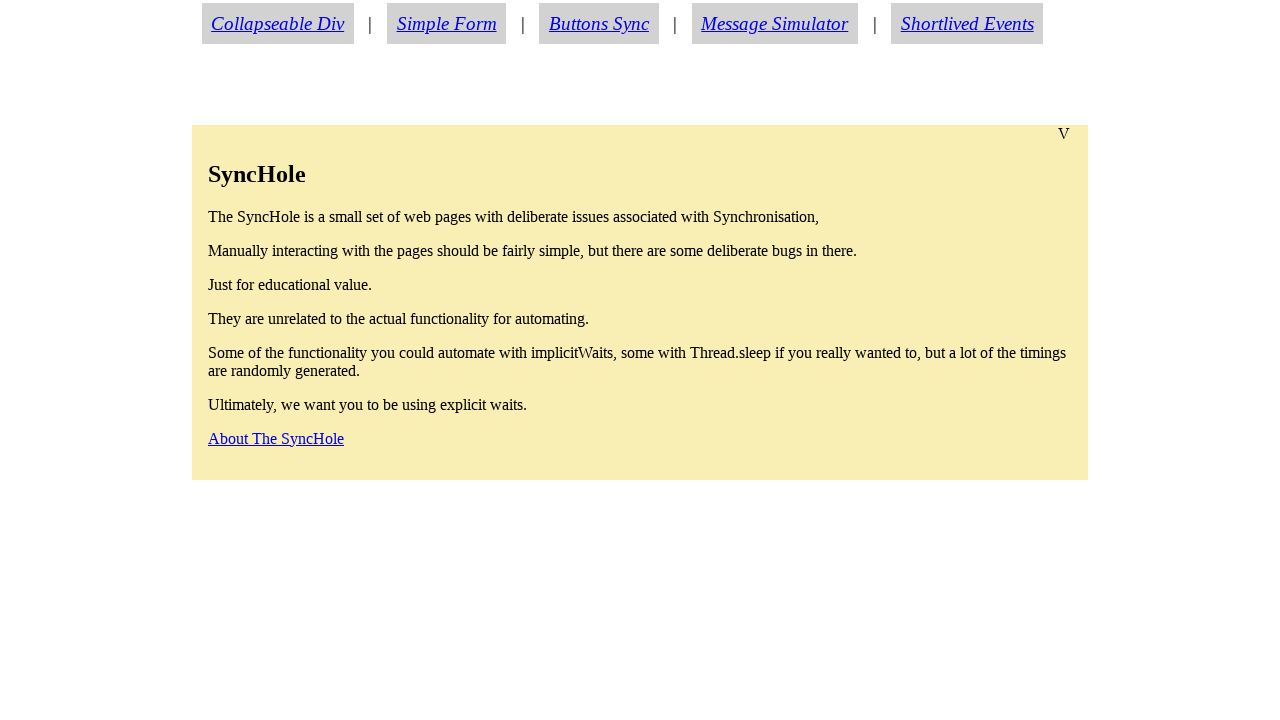

Clicked on the about link at (276, 438) on a#aboutlink
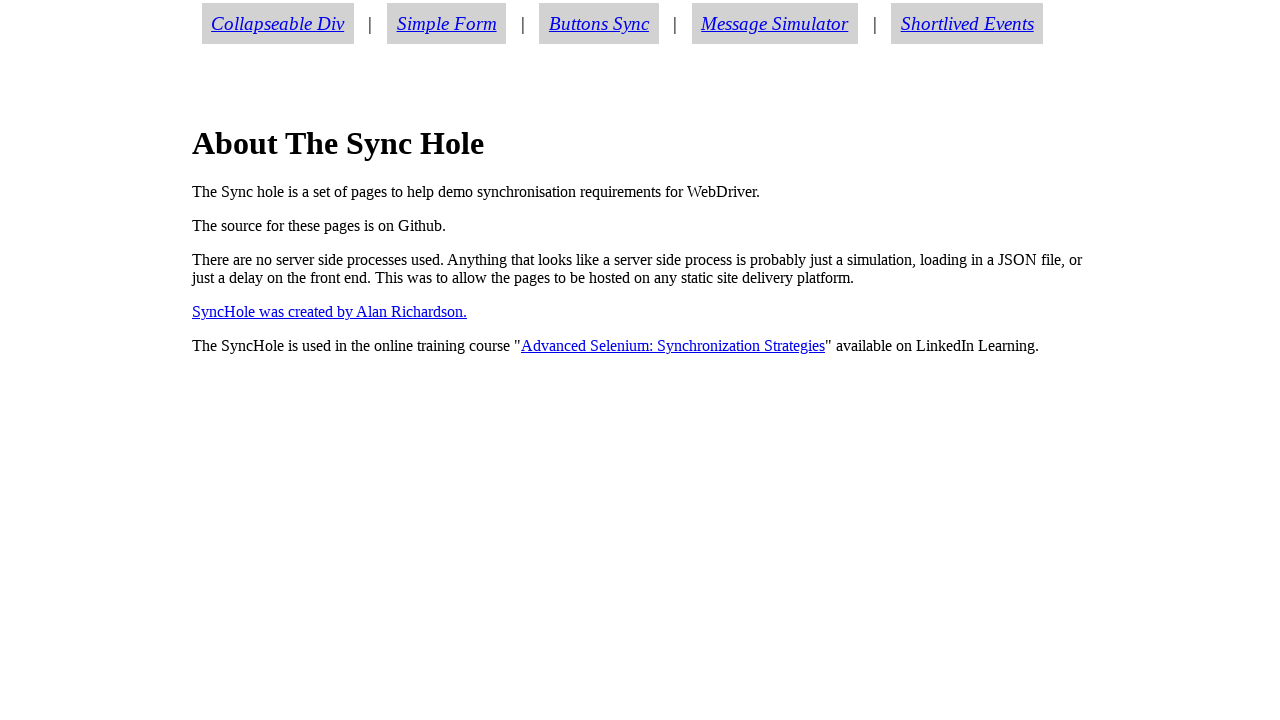

Successfully navigated to about.html page
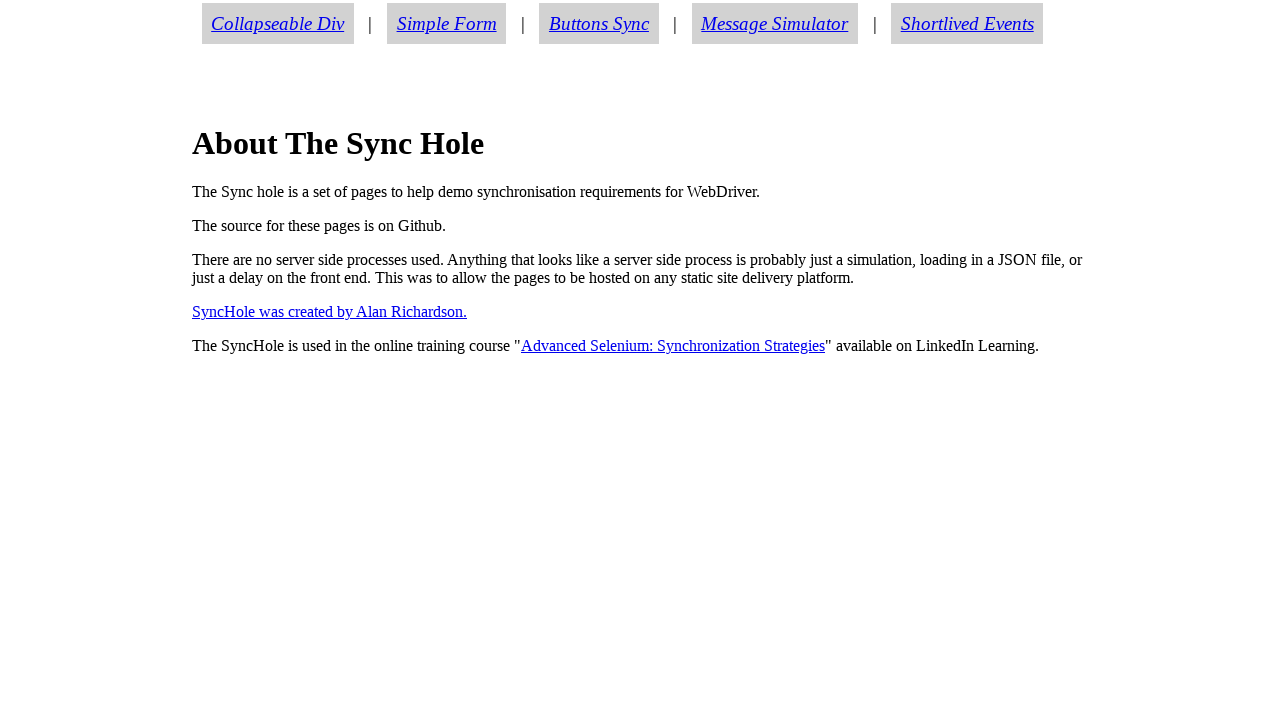

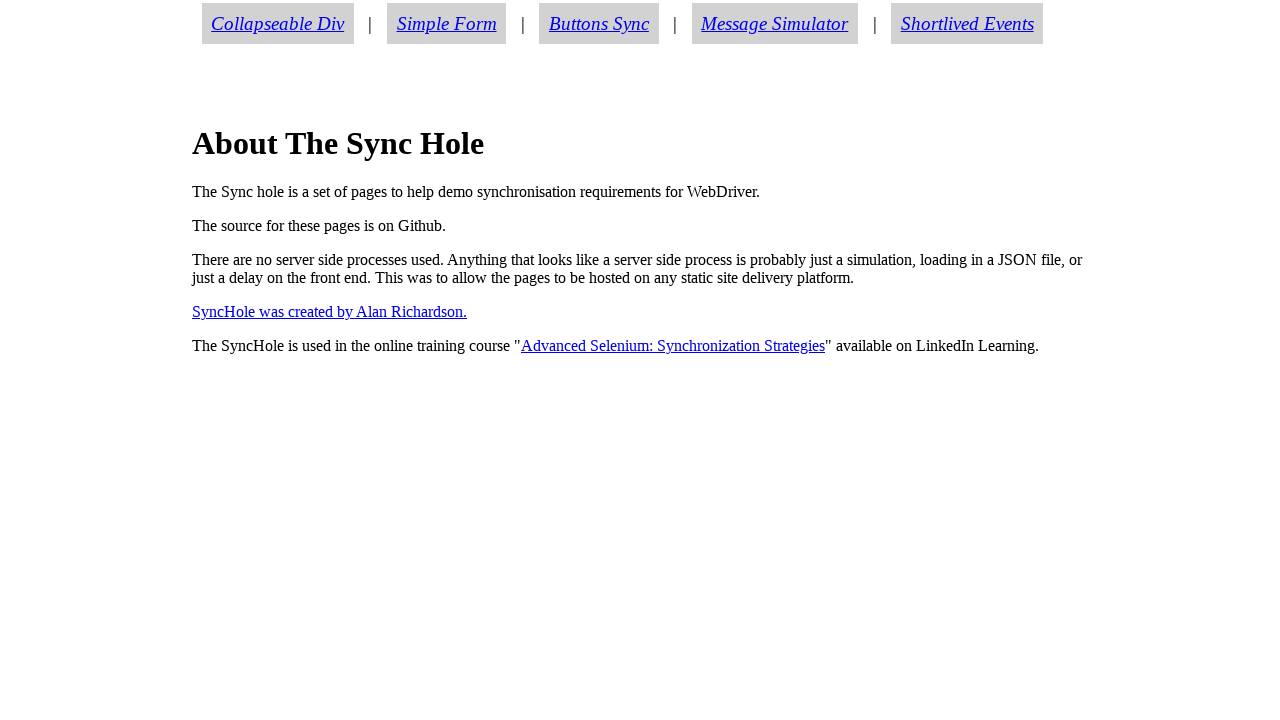